Tests file upload functionality by uploading a file through a file input element on a test page

Starting URL: https://testeroprogramowania.github.io/selenium/fileupload.html

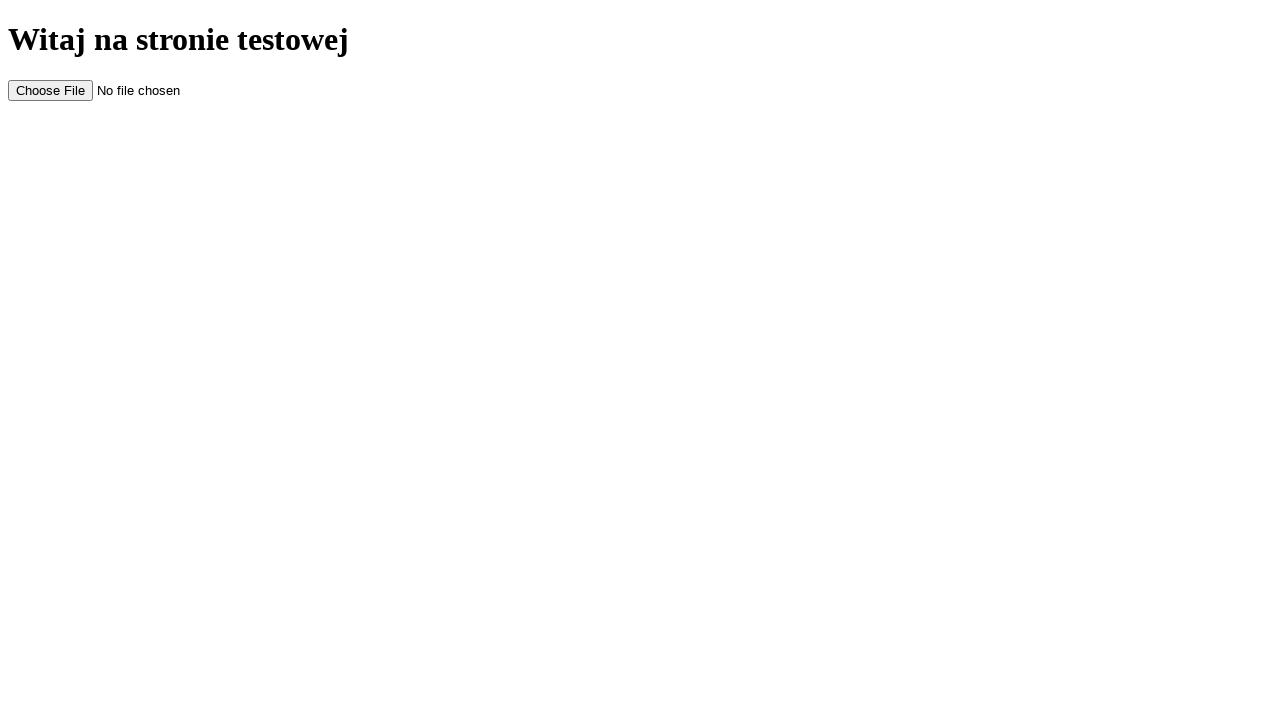

Created temporary test file with content for upload
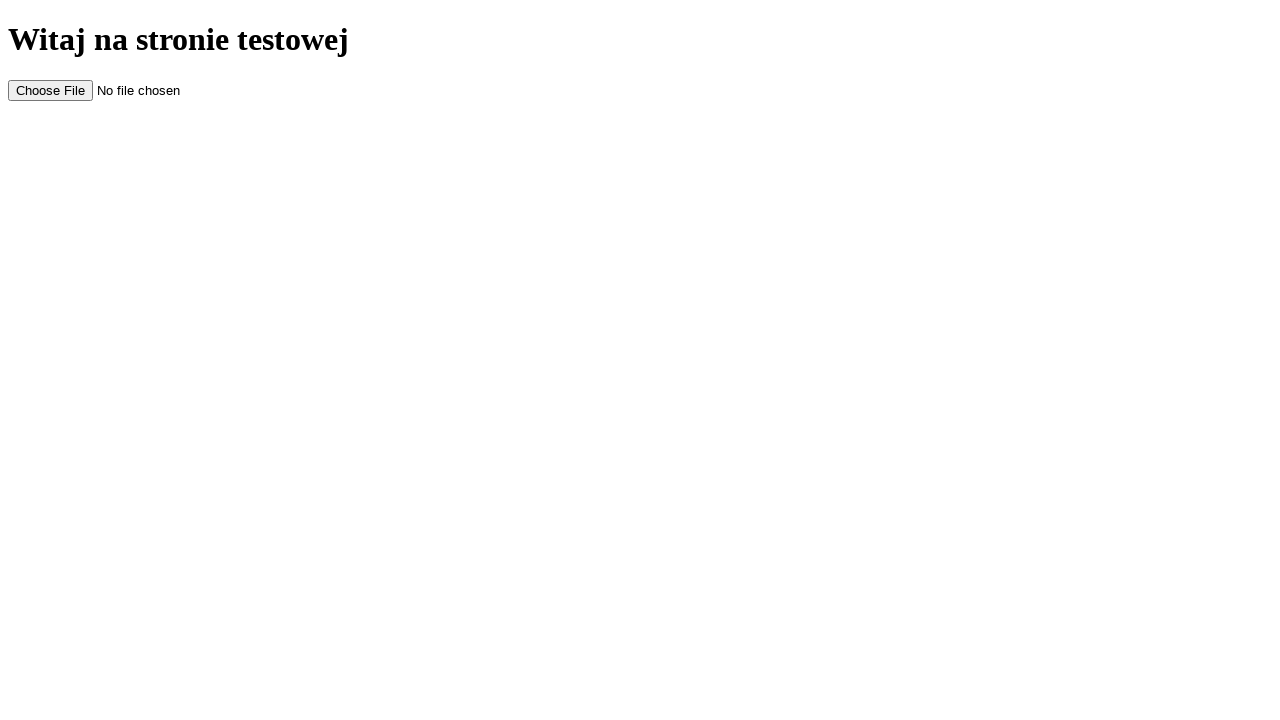

Uploaded file through file input element #myFile
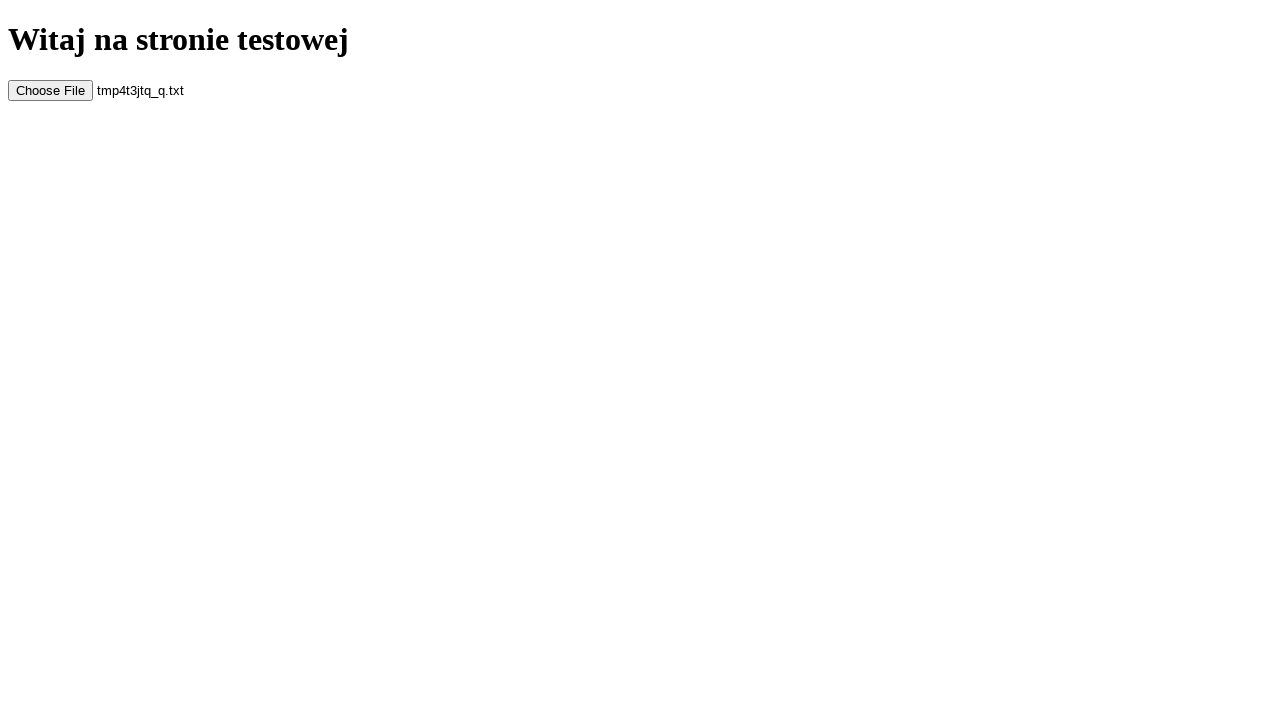

Cleaned up temporary file
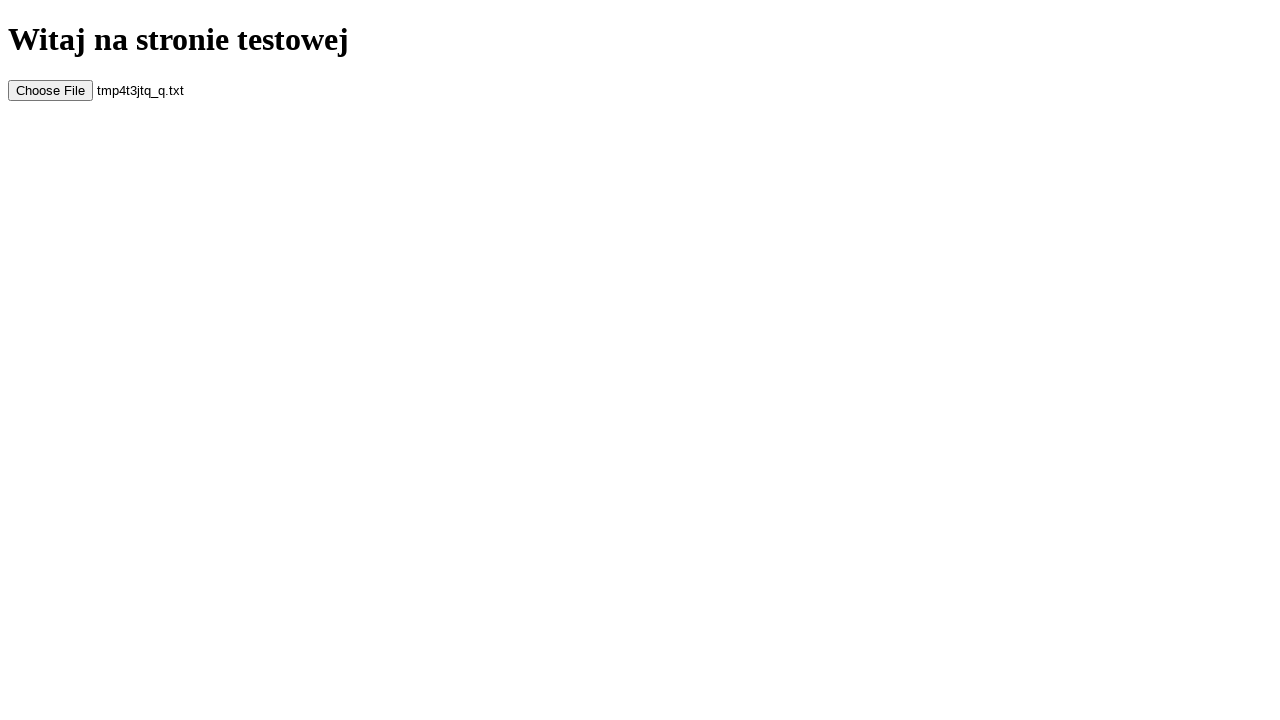

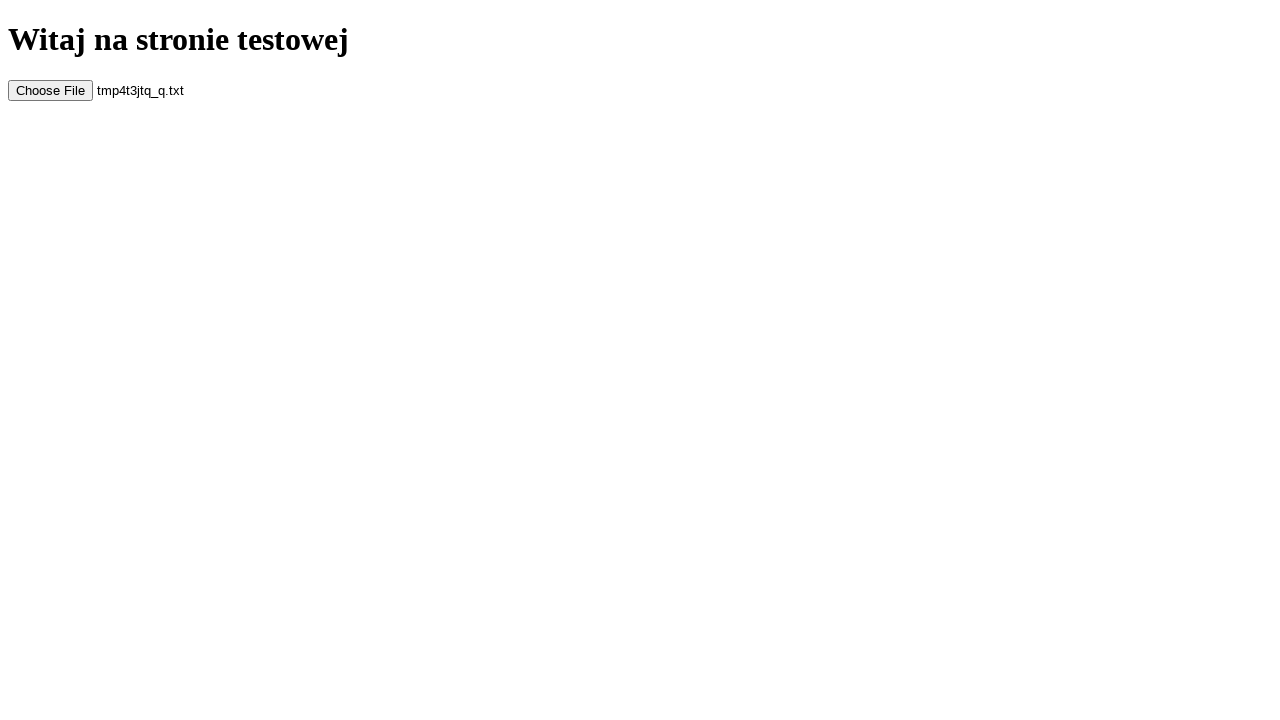